Tests jQuery UI drag and drop functionality followed by resizing an element using mouse actions

Starting URL: https://www.jqueryui.com

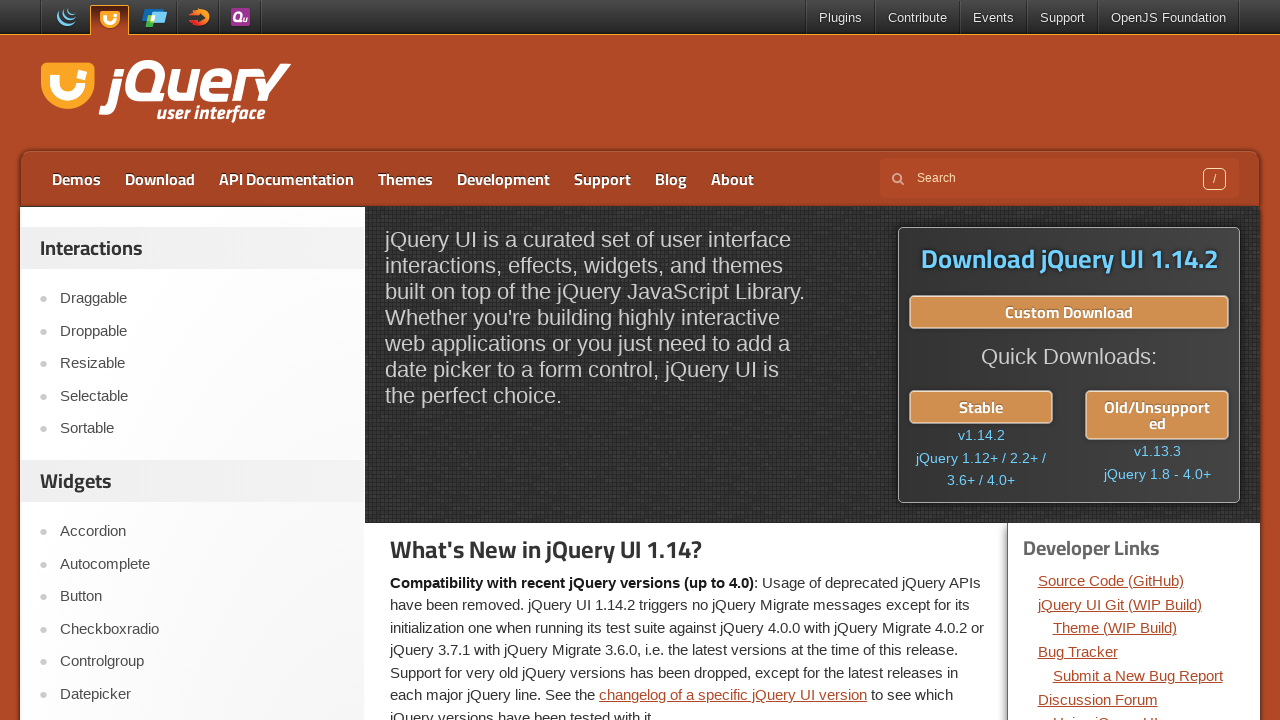

Clicked on Droppable link at (202, 331) on a:text('Droppable')
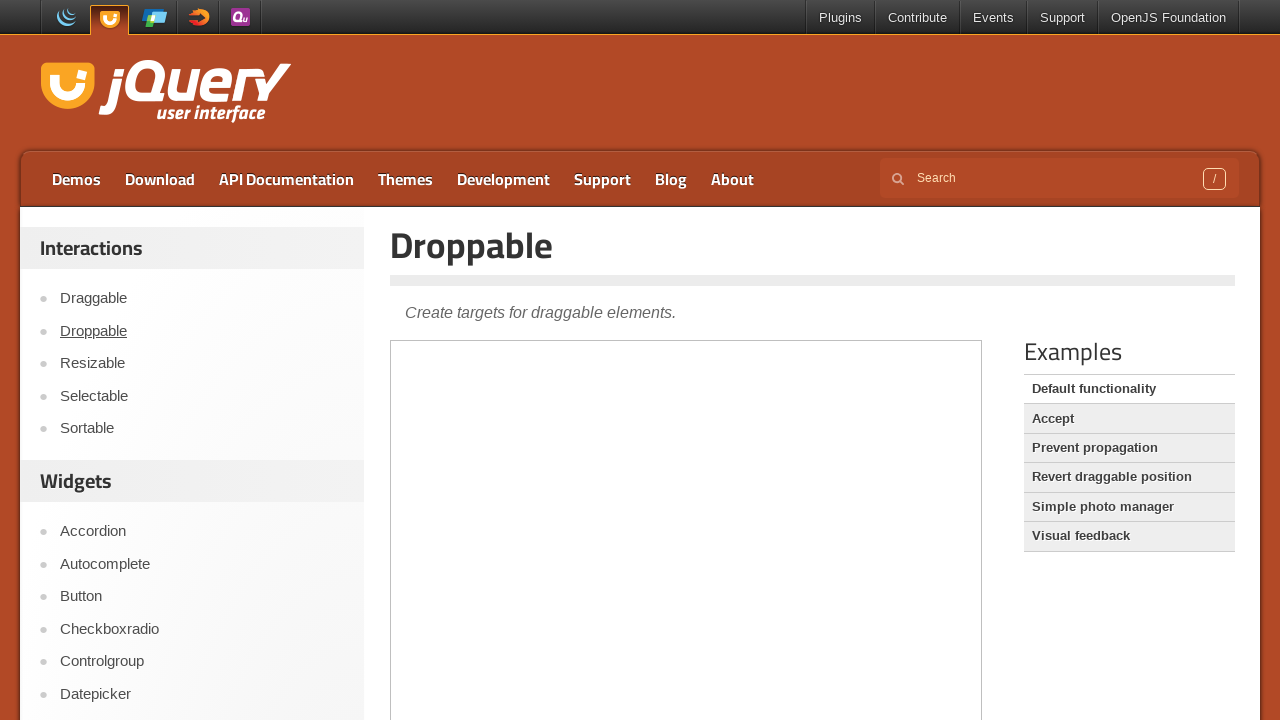

Located iframe for Droppable demo
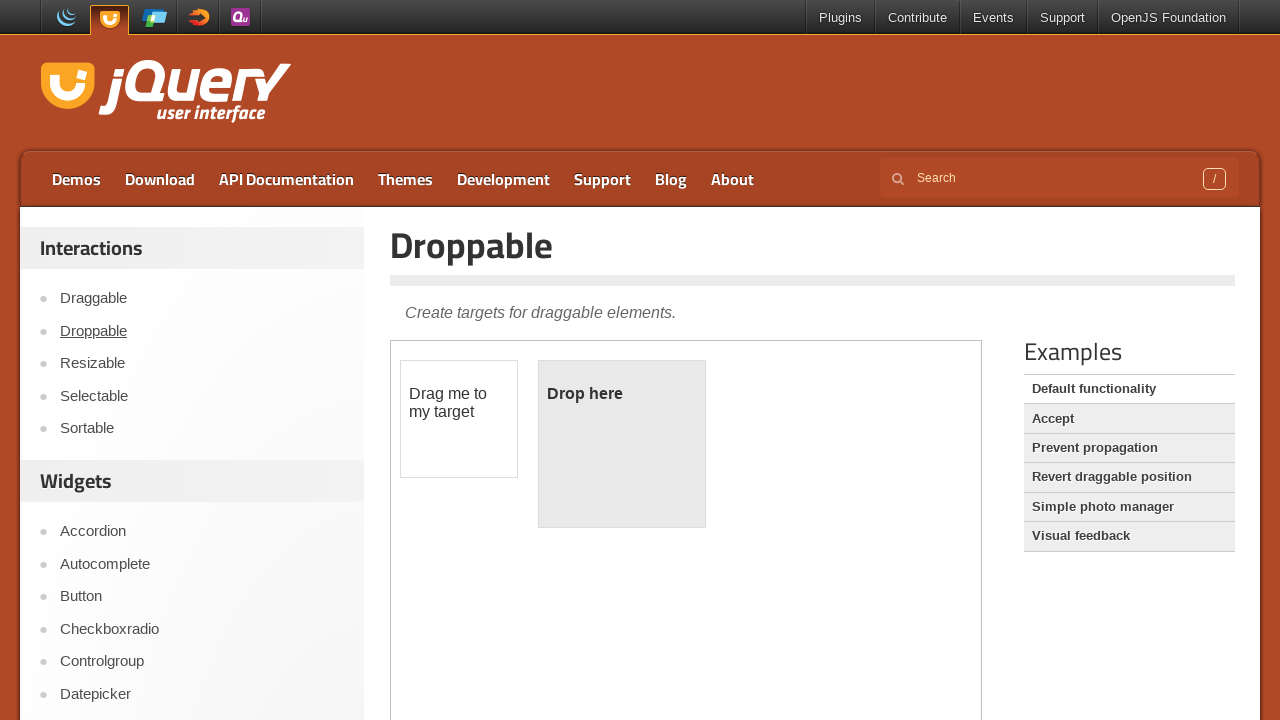

Located draggable element
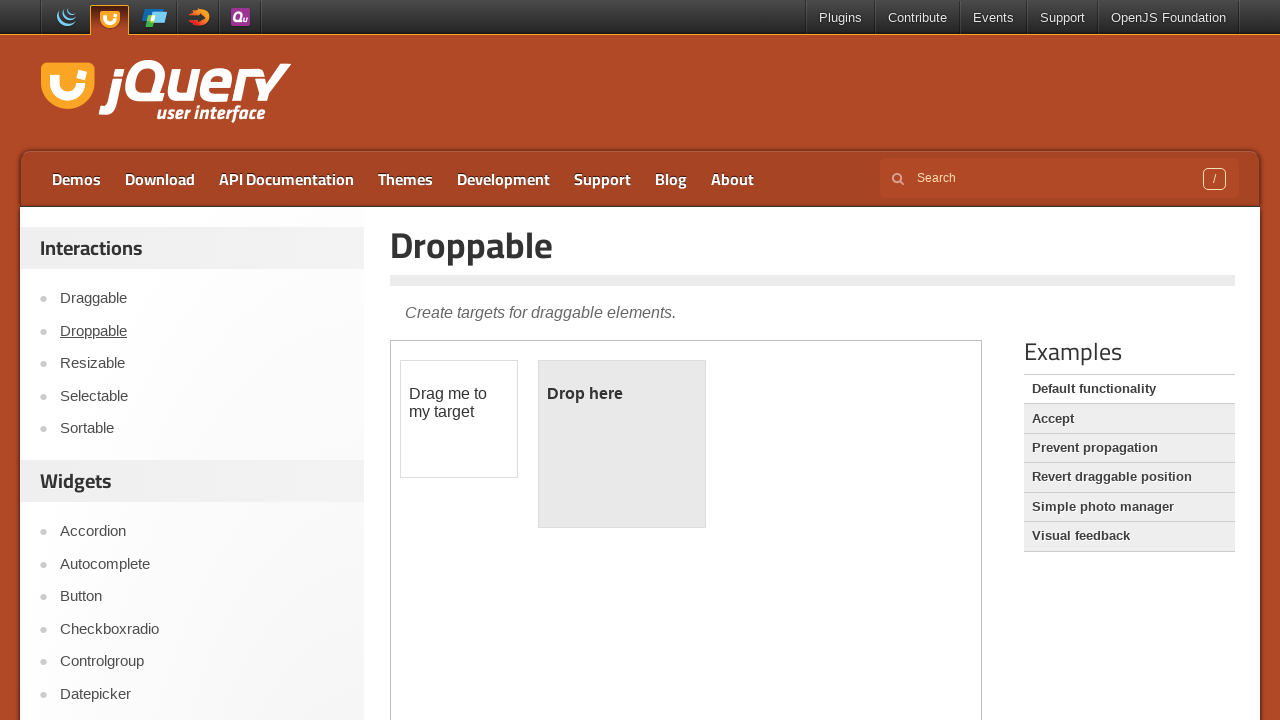

Located droppable element
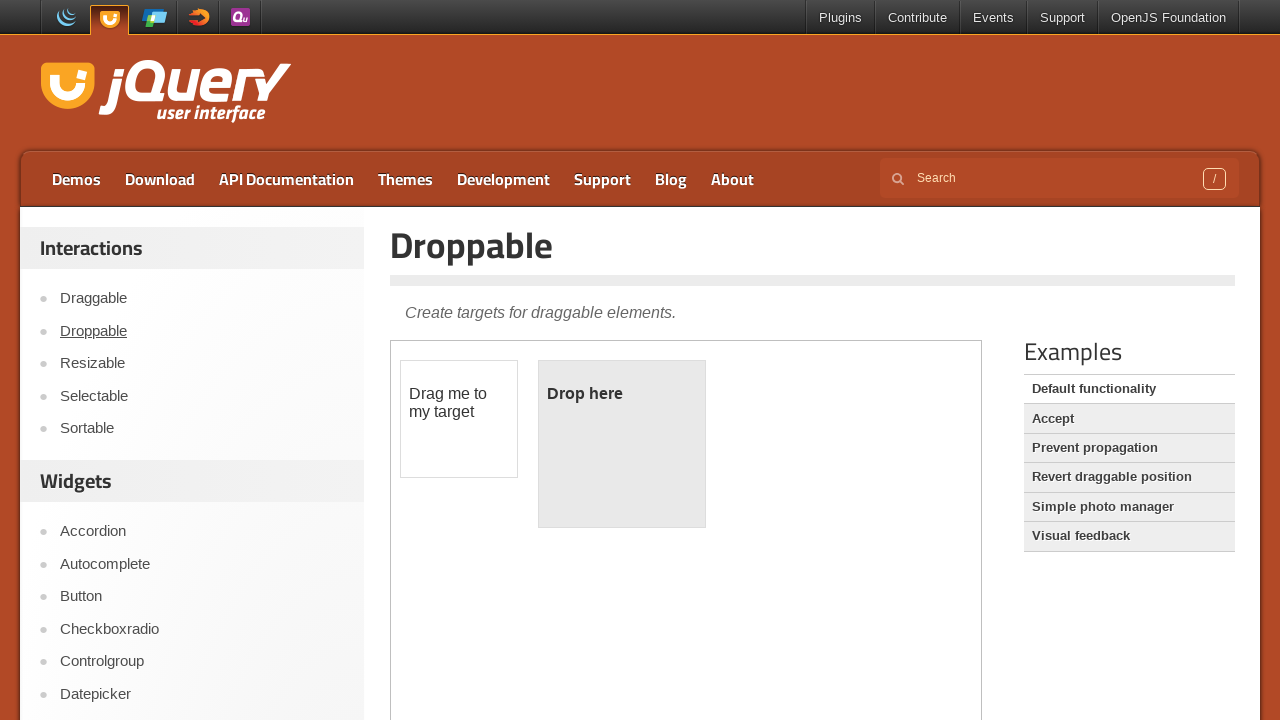

Performed drag and drop operation - dragged element to droppable target at (622, 444)
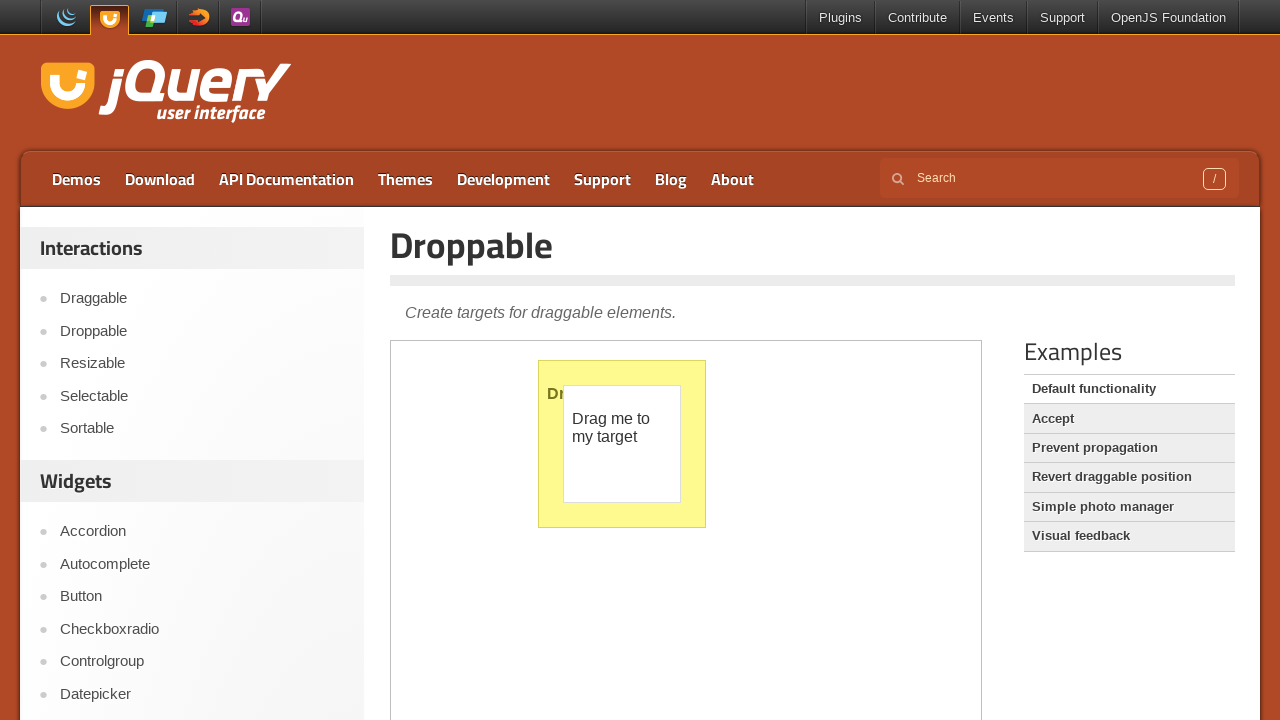

Clicked on Resizable link at (202, 364) on a:text('Resizable')
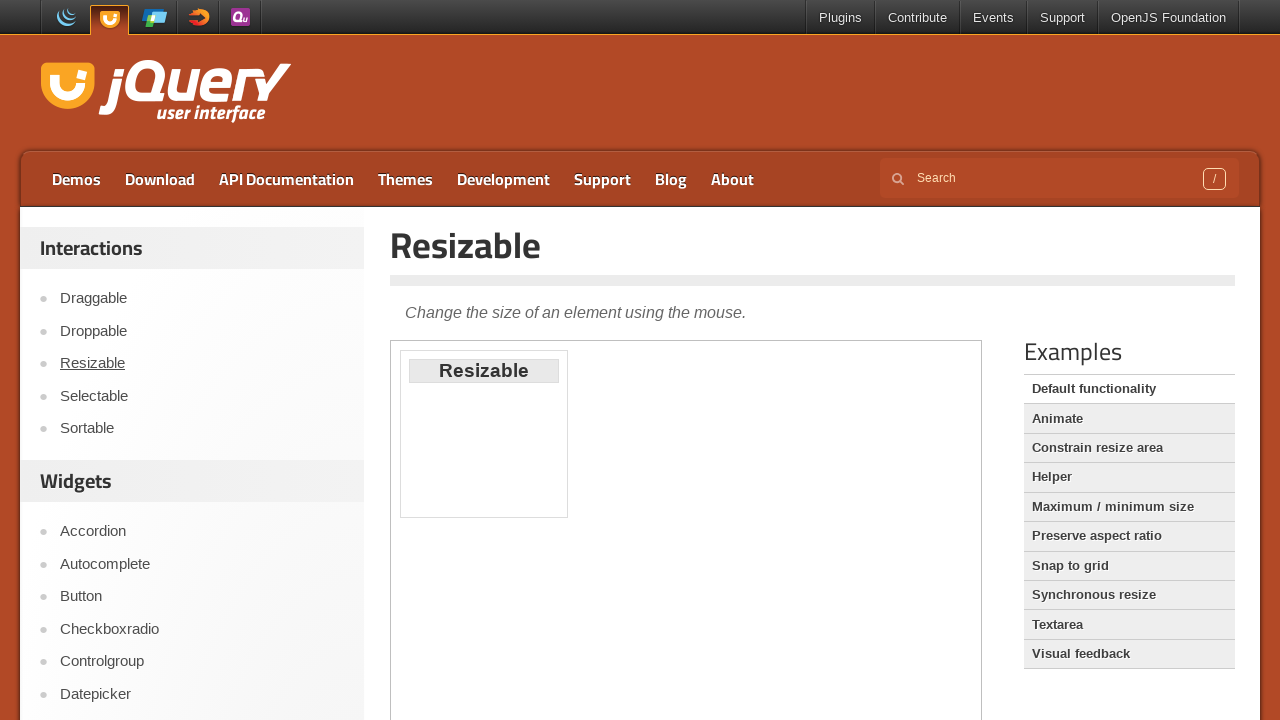

Located iframe for Resizable demo
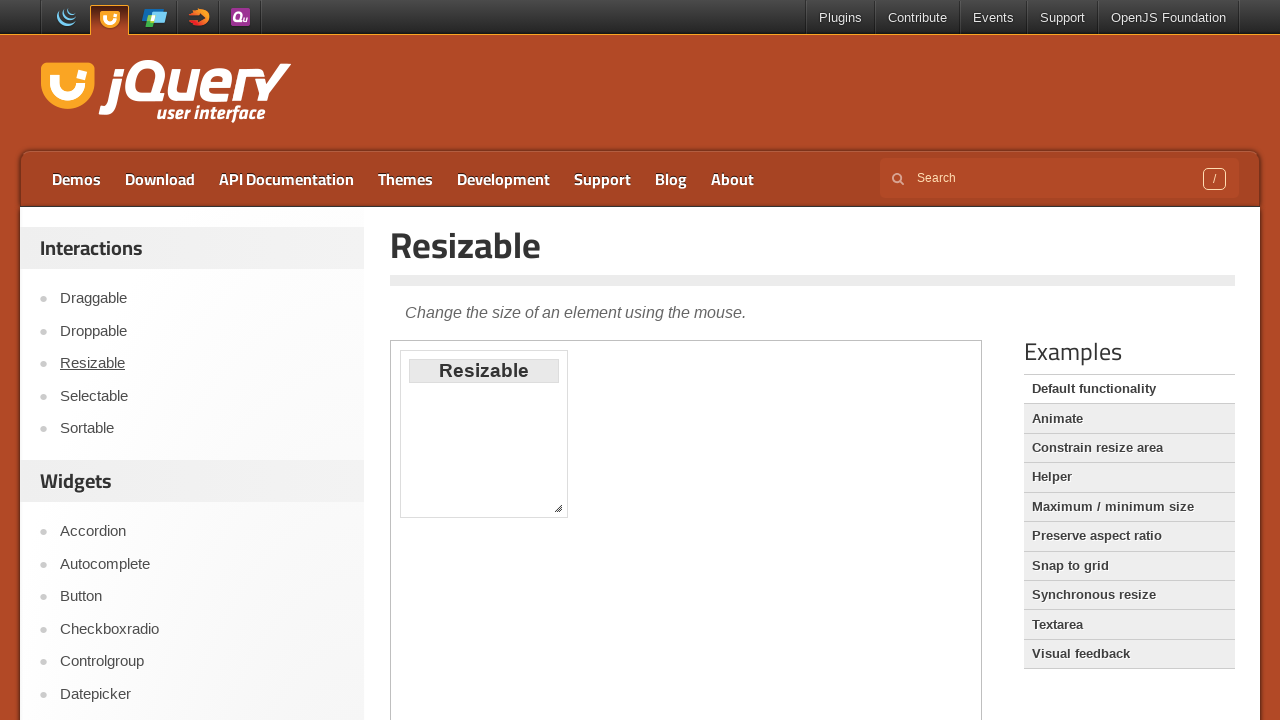

Located resize handle element
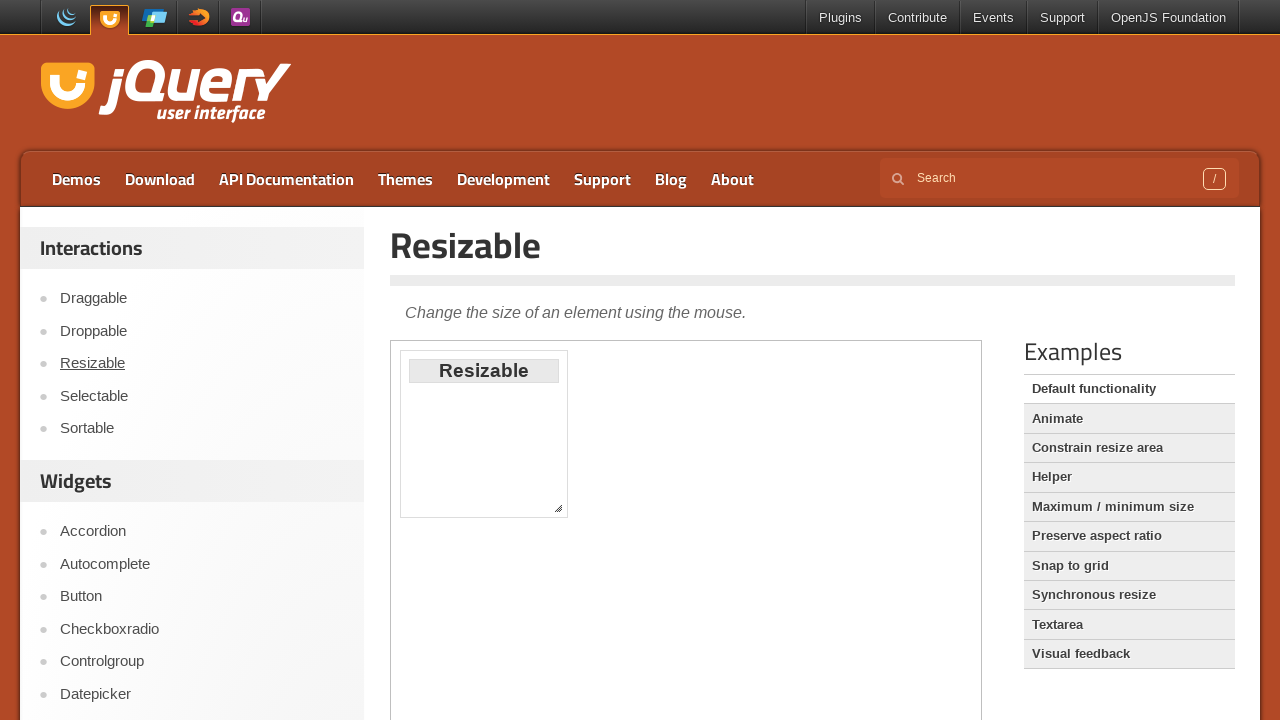

Retrieved bounding box of resize handle
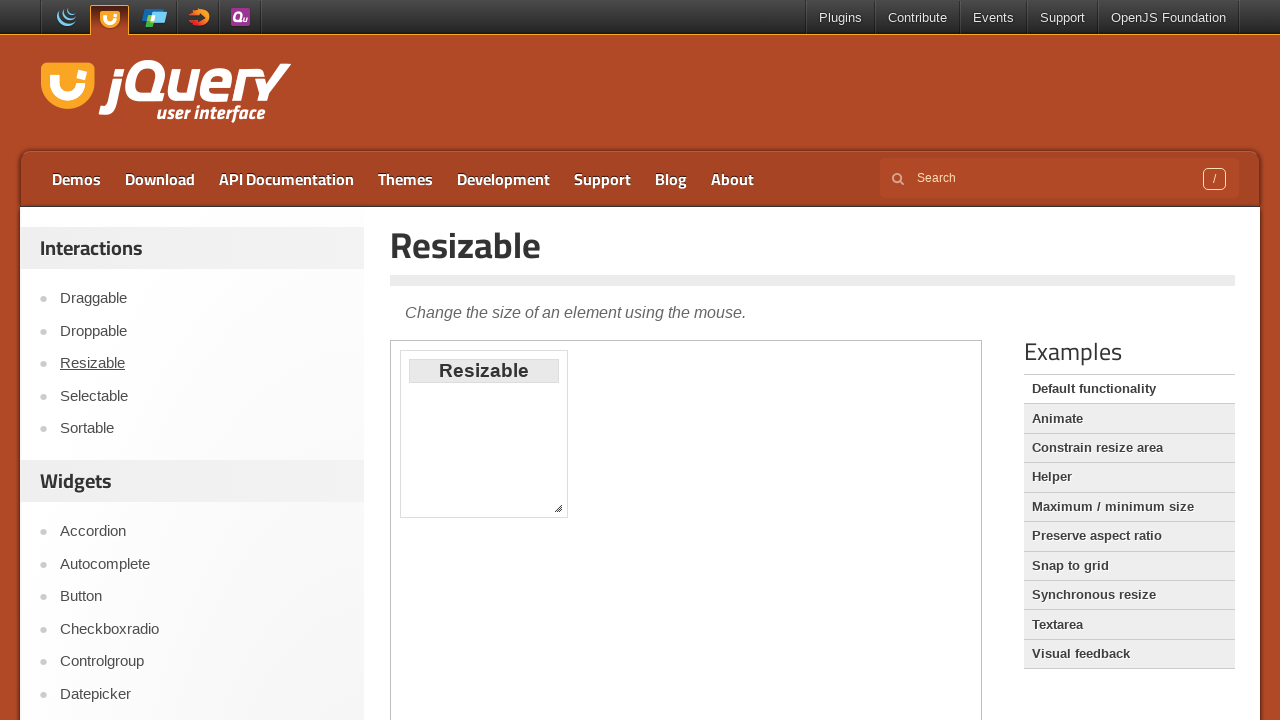

Moved mouse to center of resize handle at (558, 508)
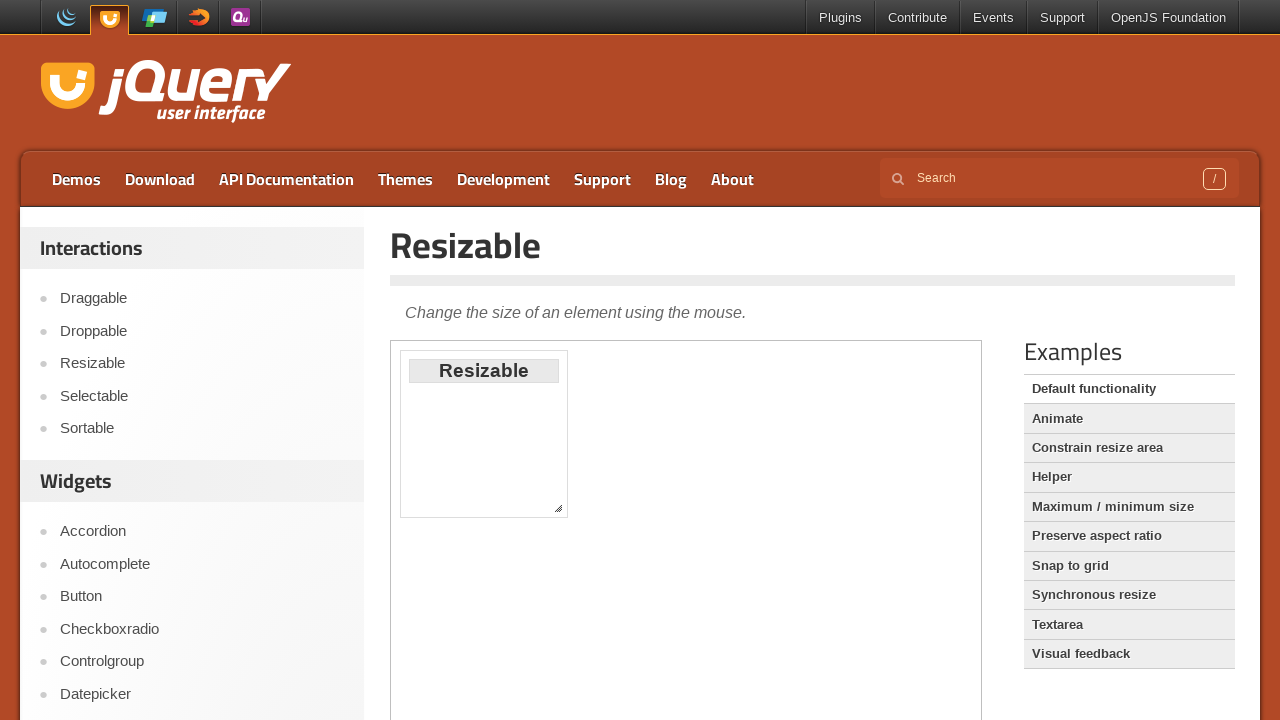

Pressed mouse button down on resize handle at (558, 508)
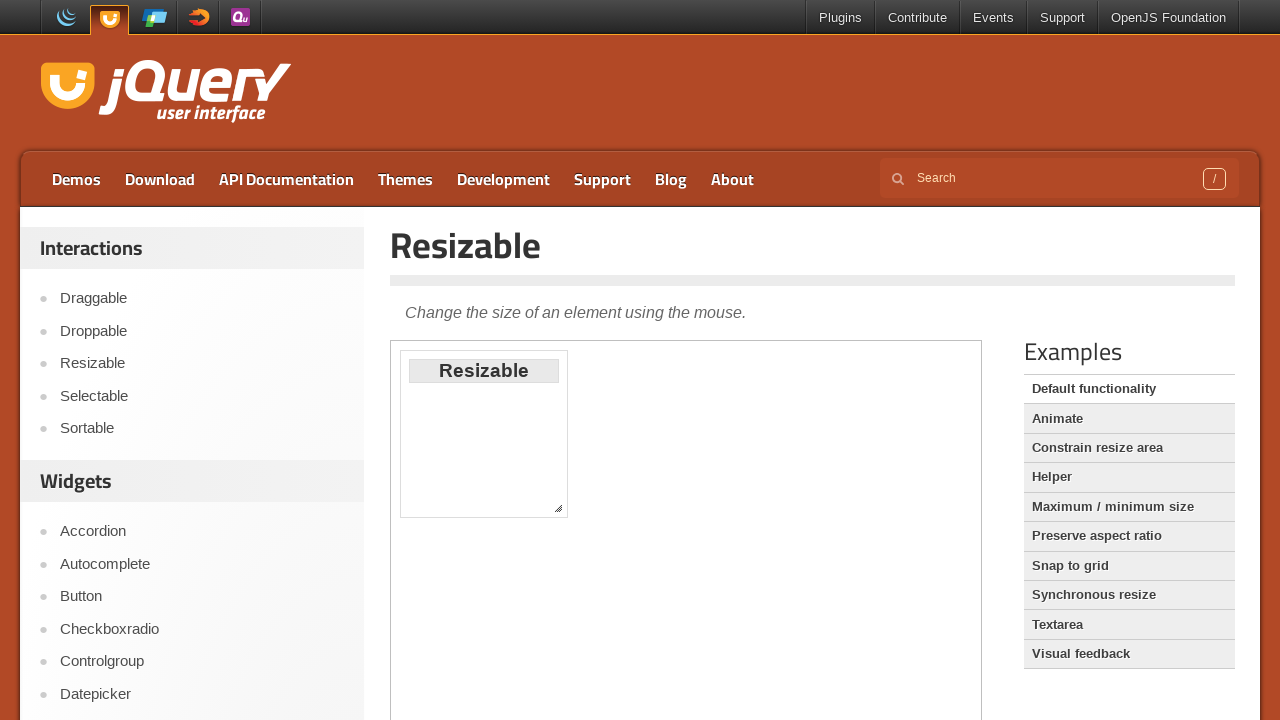

Dragged resize handle 120 pixels right and 80 pixels down at (678, 588)
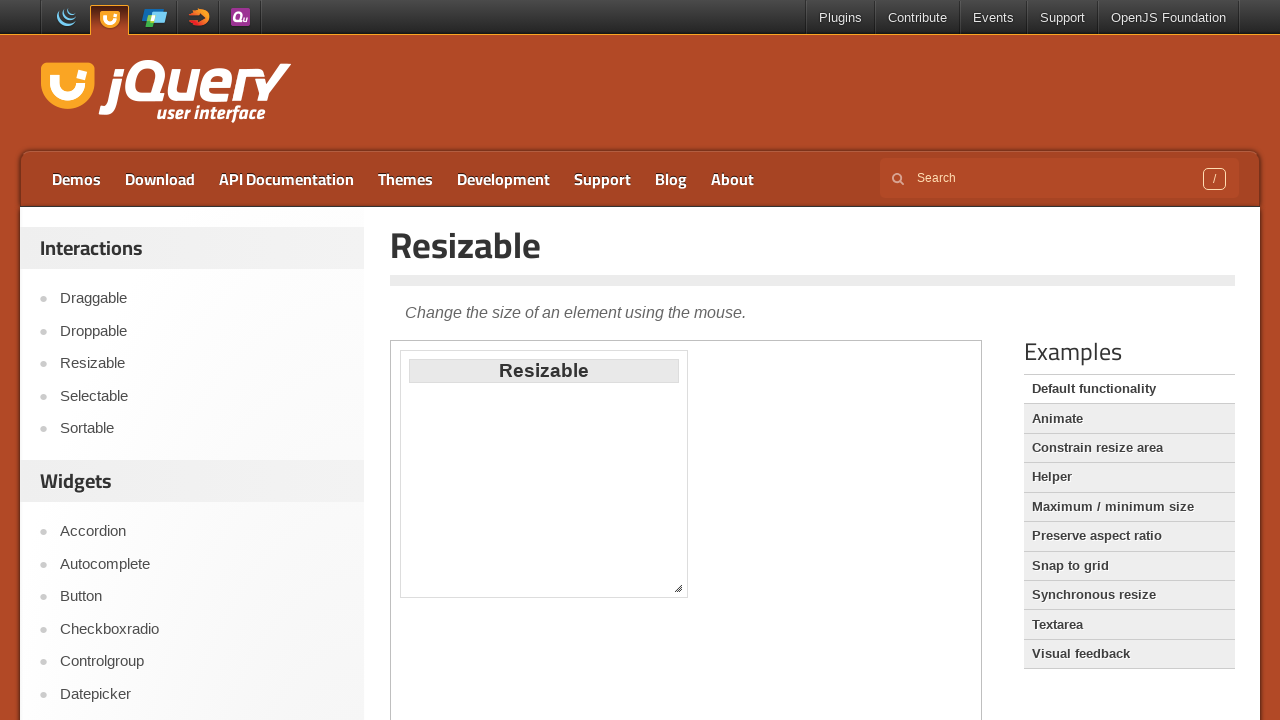

Released mouse button to complete resize operation at (678, 588)
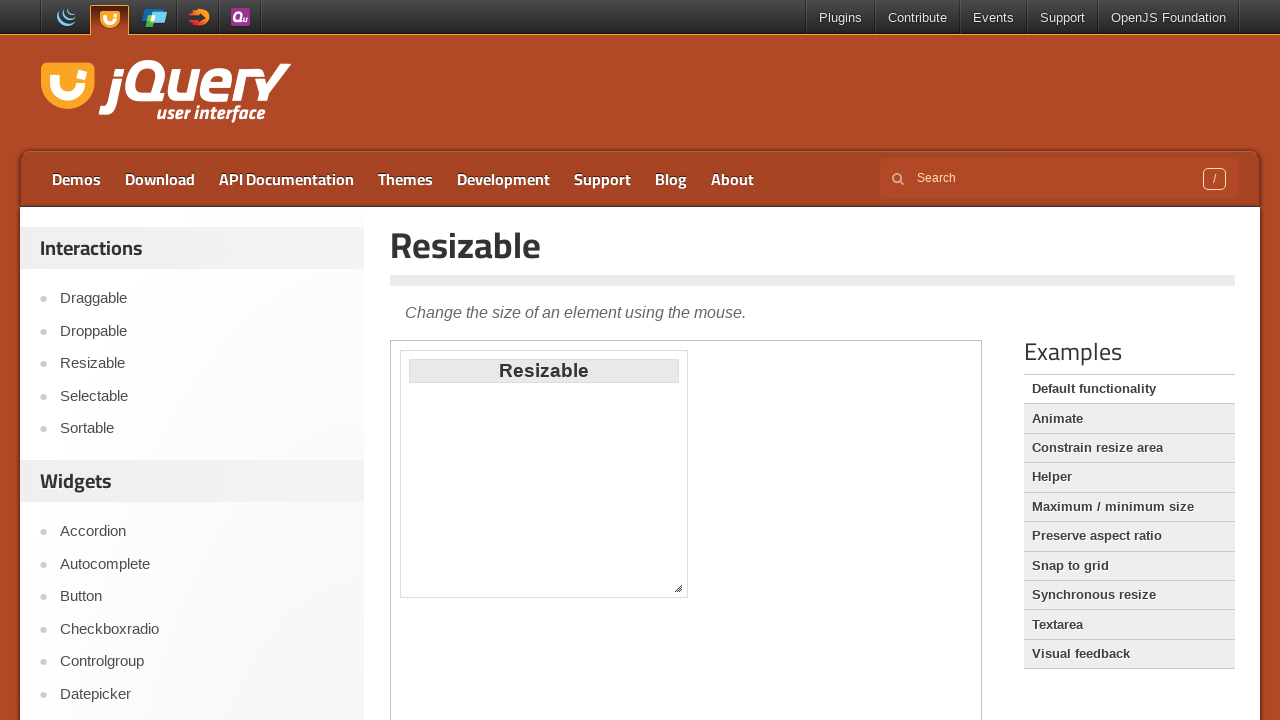

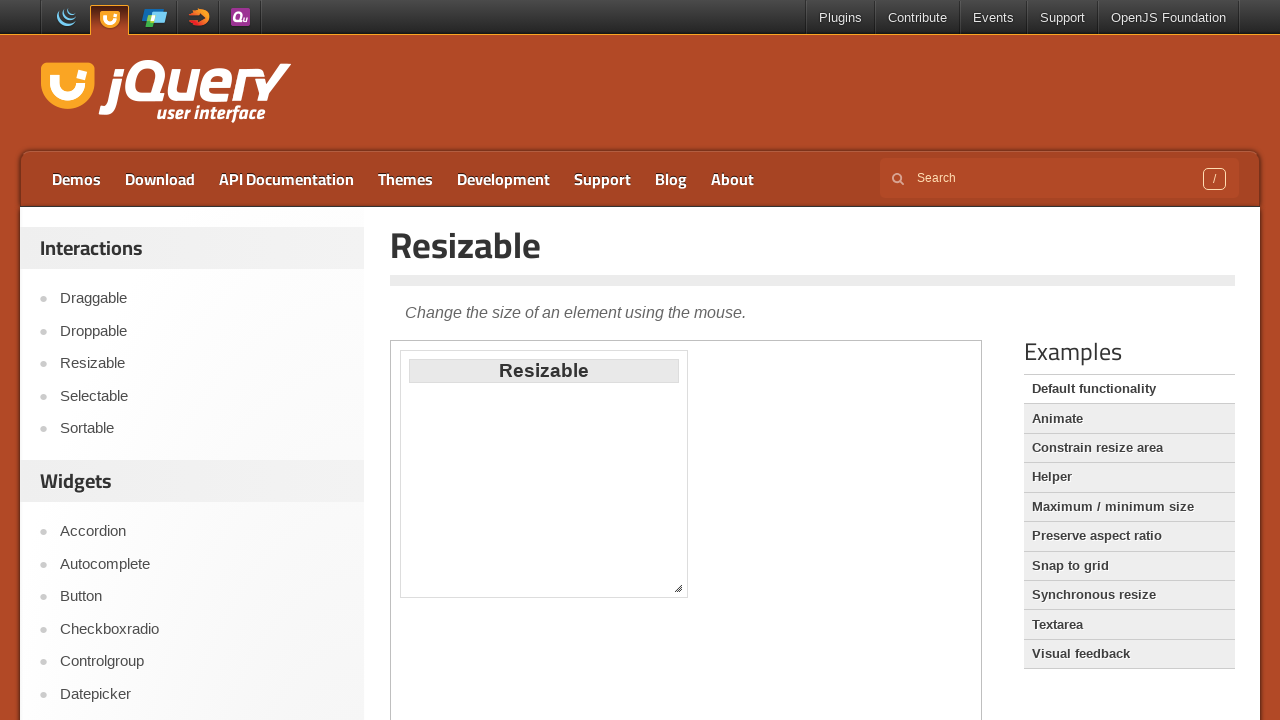